Navigates to the iMooc mobile app download page and clicks on a download button (likely for Android app based on the second link element).

Starting URL: https://www.imooc.com/mobile/app

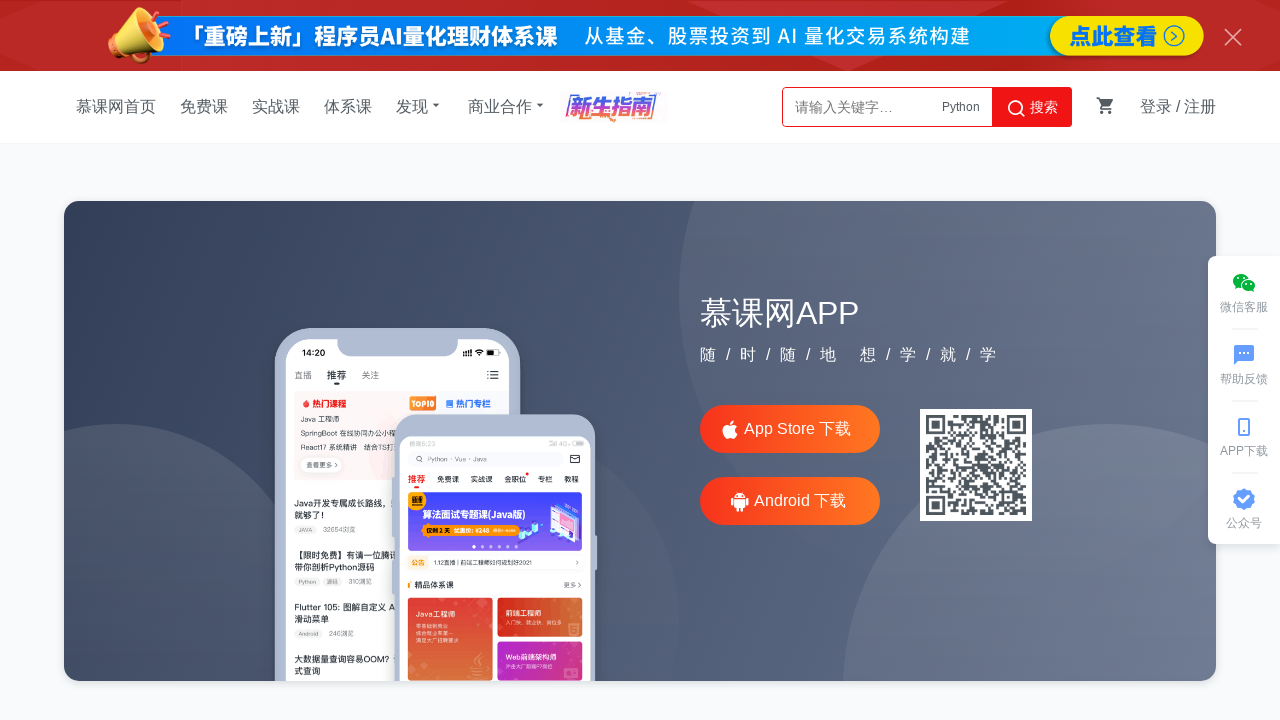

Navigated to iMooc mobile app download page
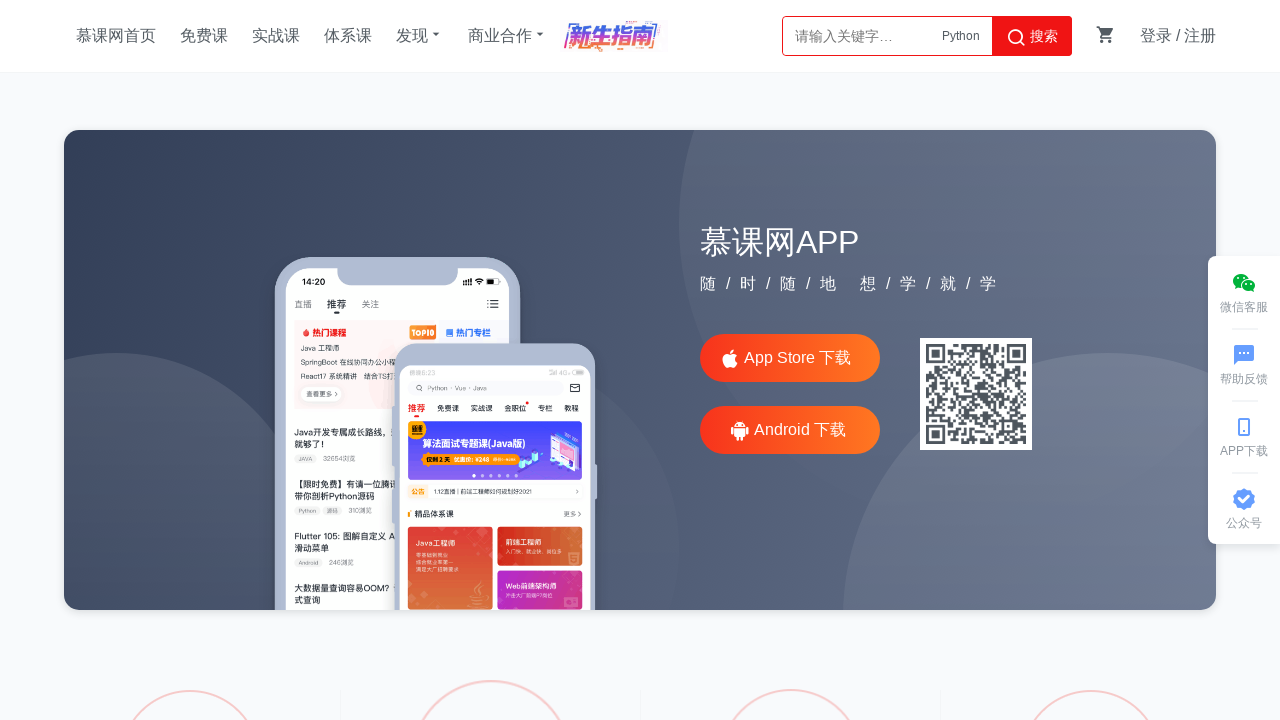

Clicked the second download button (Android app link) at (790, 502) on xpath=//*[@id="main"]/div[1]/a[2]
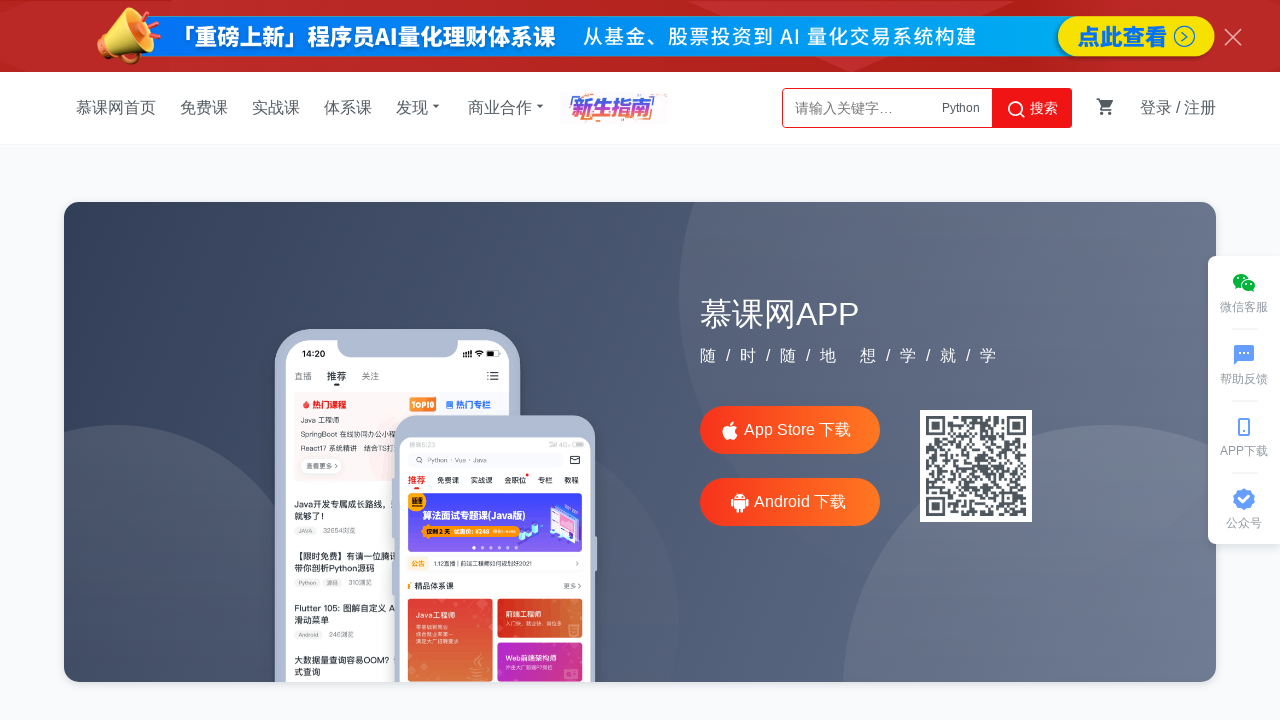

Waited 3 seconds for download to initiate
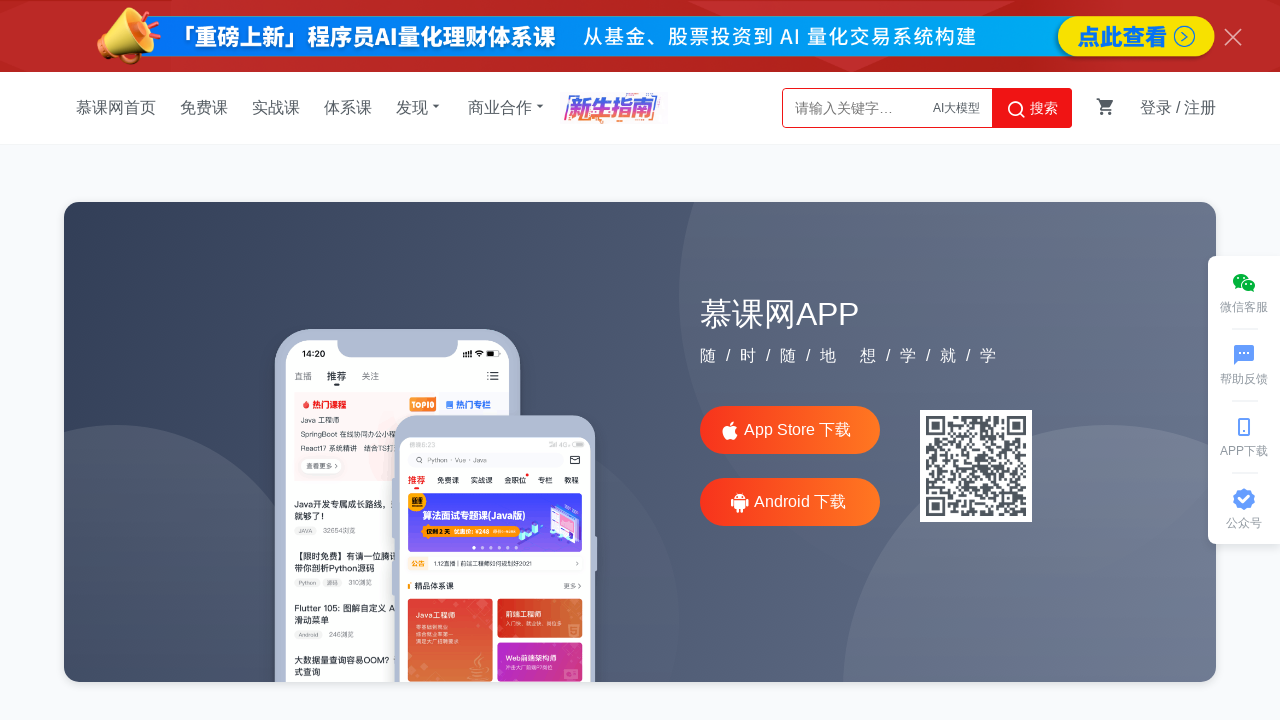

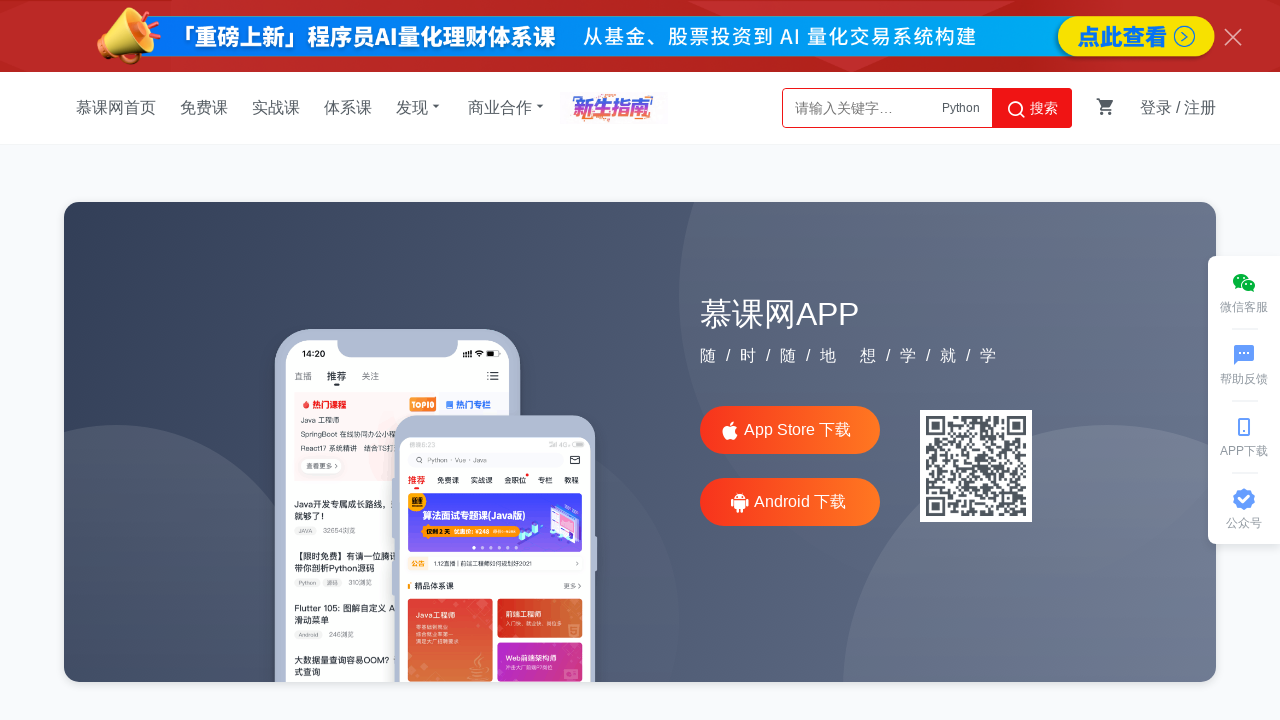